Navigates to iframe page and reads text content from within an iframe

Starting URL: https://the-internet.herokuapp.com/frames

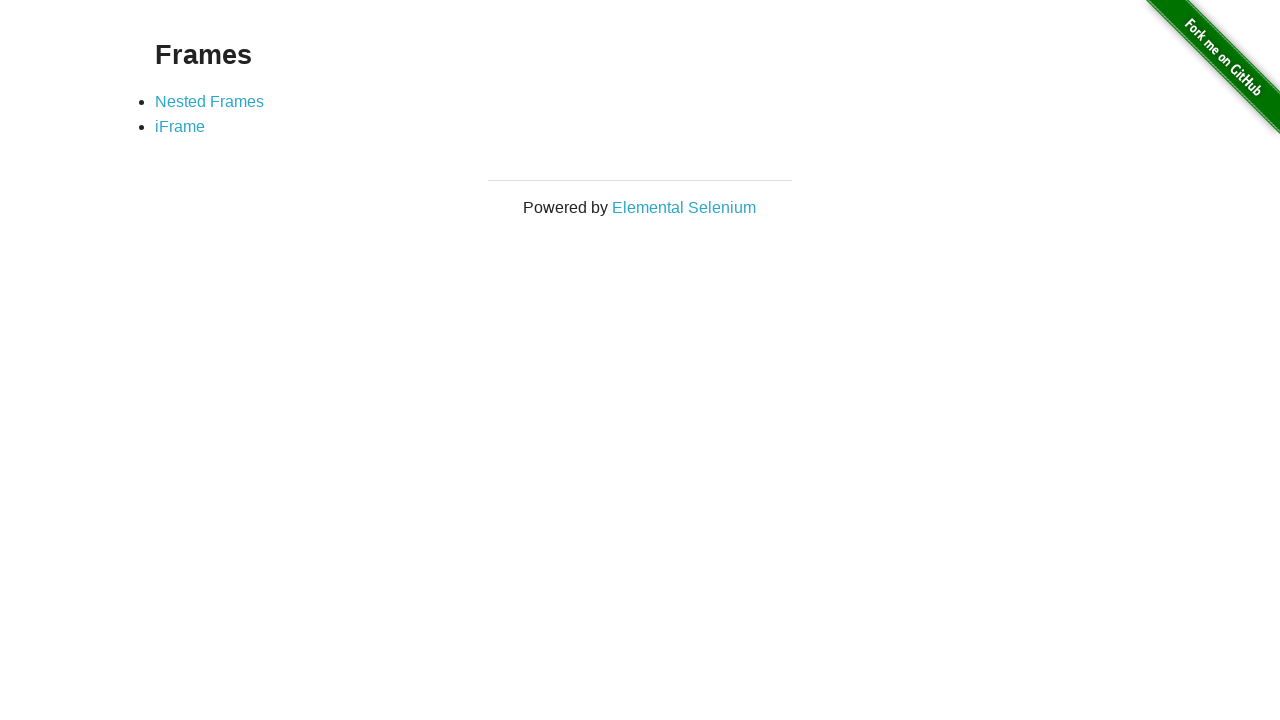

Clicked on the iframe link at (180, 127) on a[href="/iframe"]
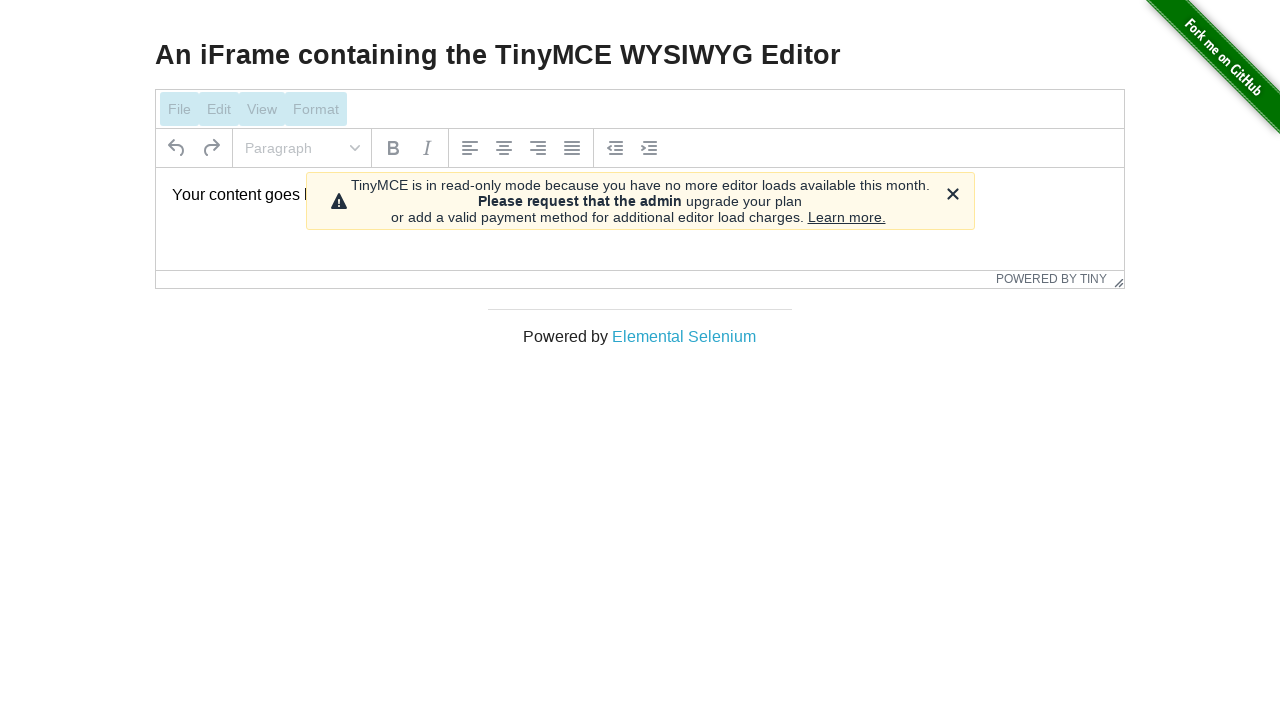

Content loaded after clicking iframe link
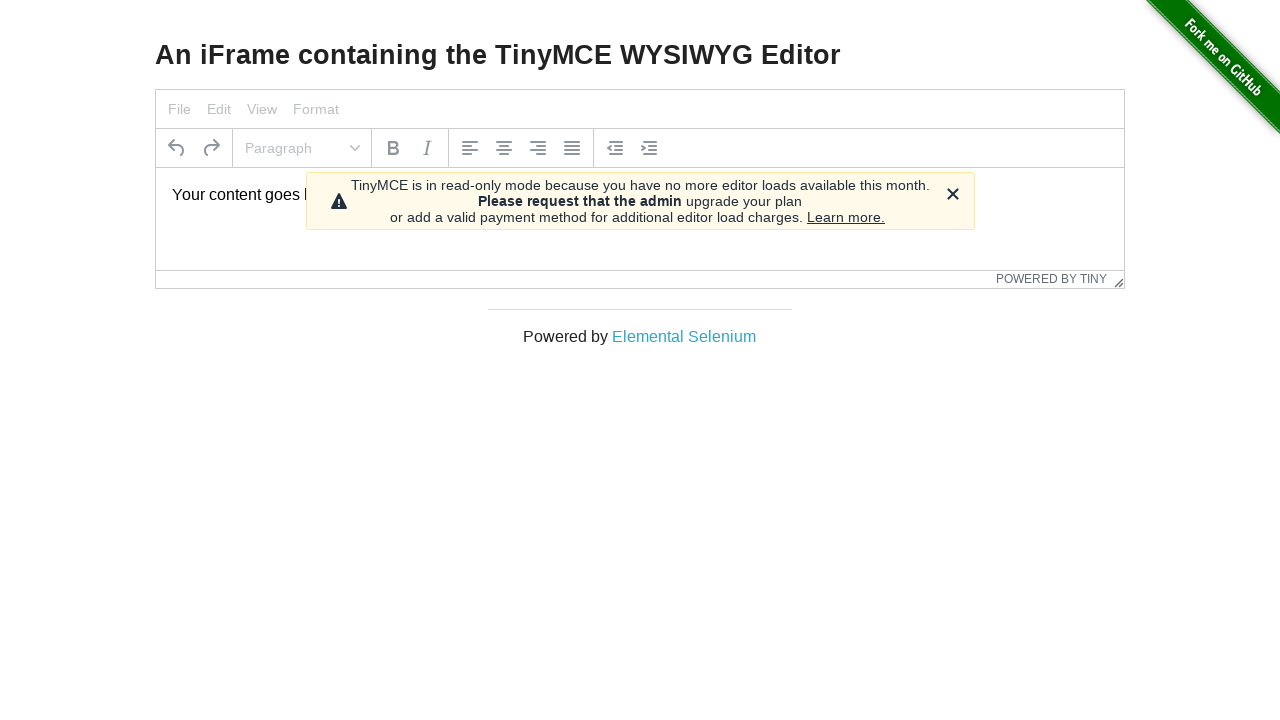

Located the iframe element
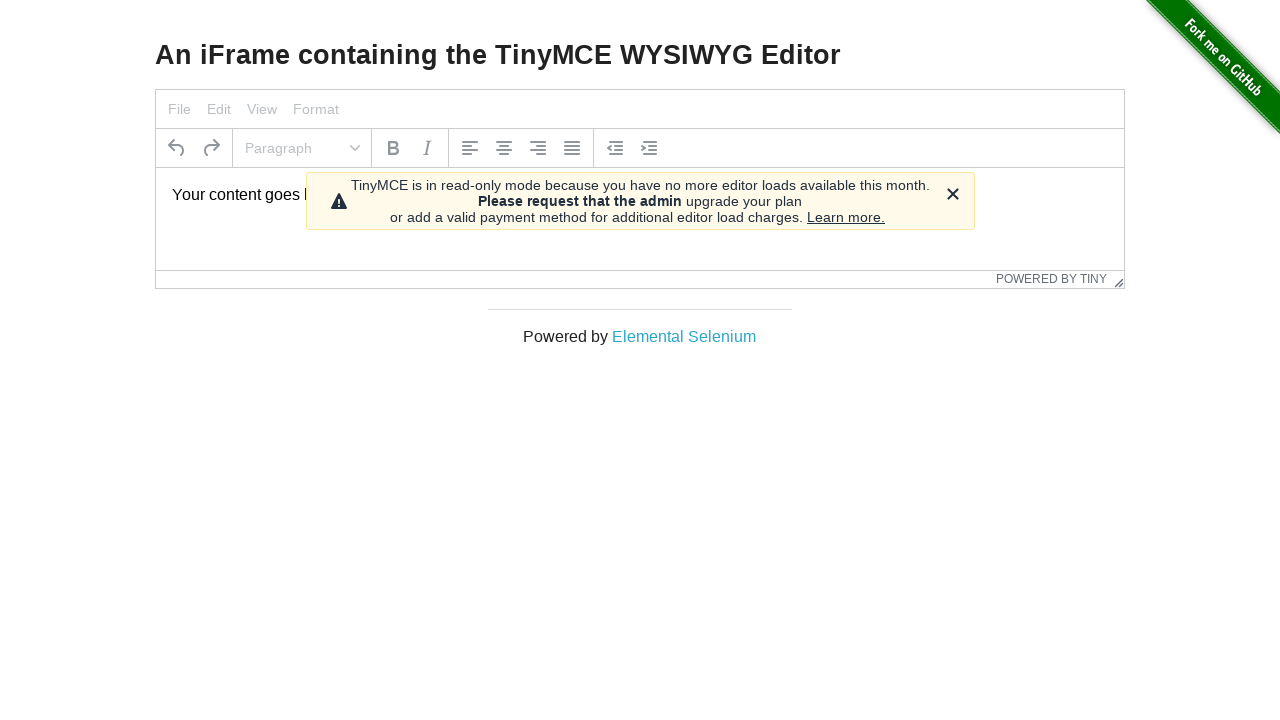

Read text content from within the iframe
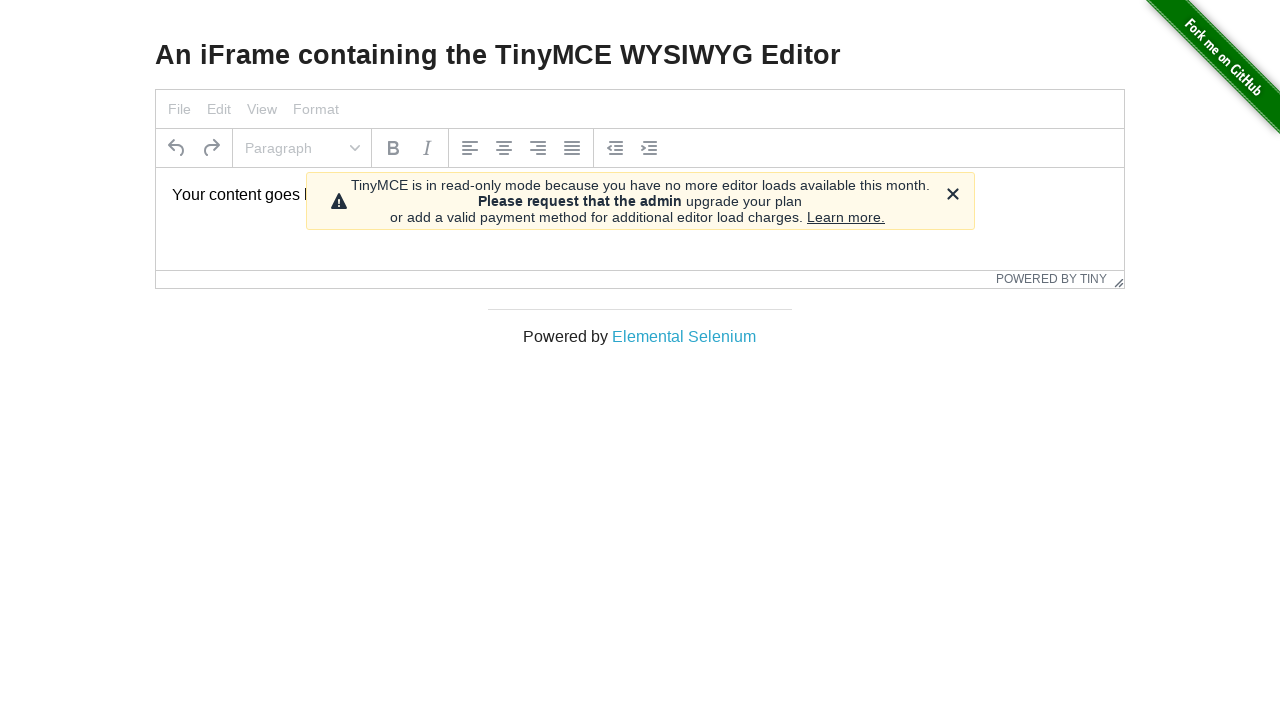

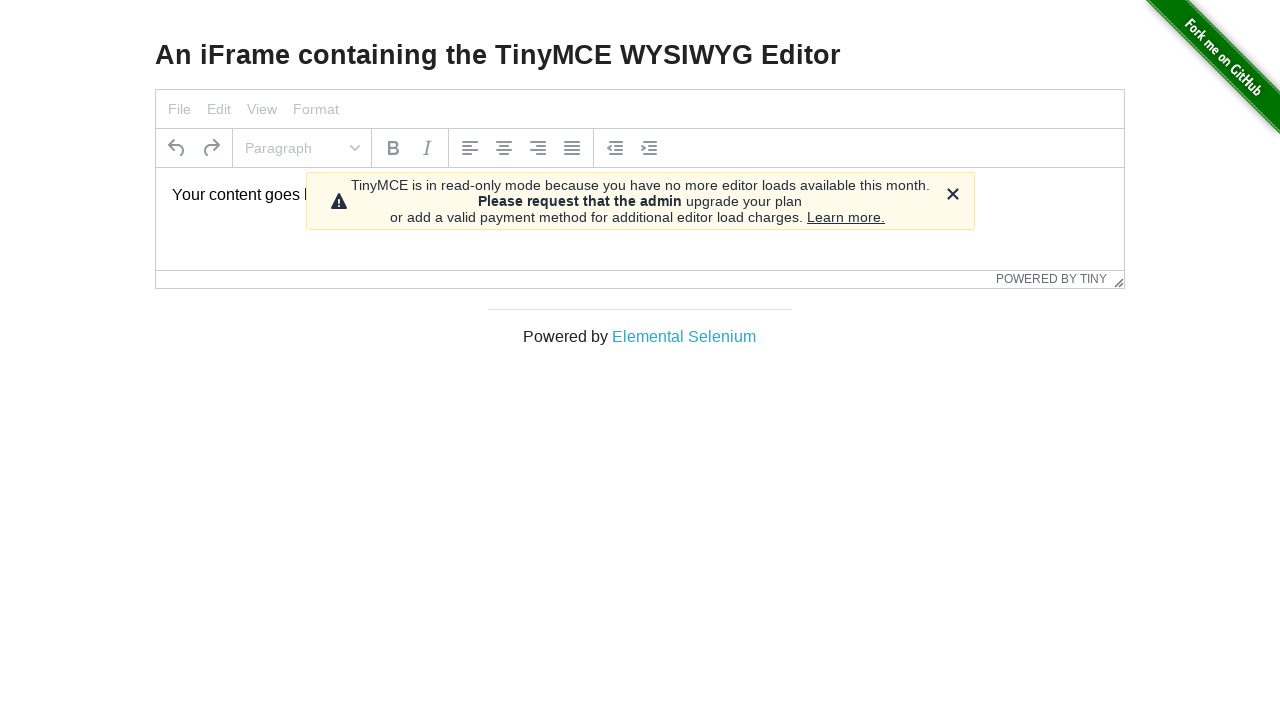